Navigates to osinit.ru website while listening to network requests and responses (network logging removed as it's for debugging purposes)

Starting URL: https://osinit.ru/

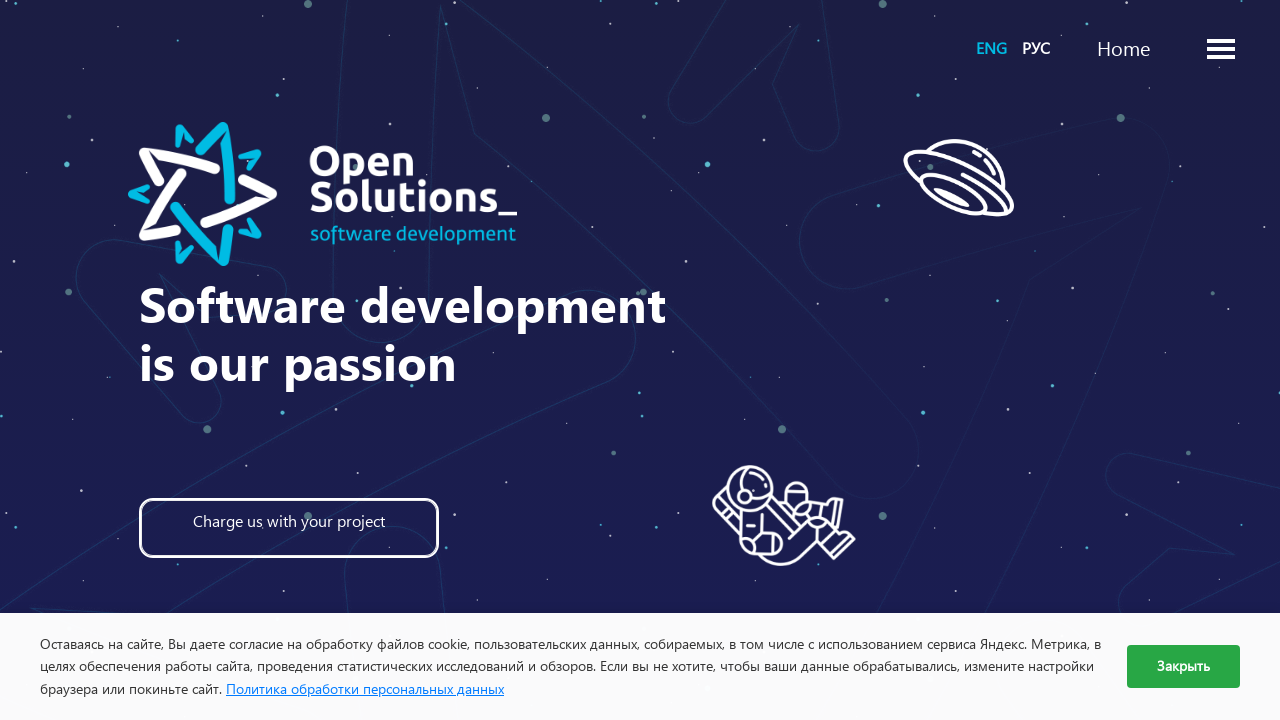

Waited for page to fully load with networkidle state
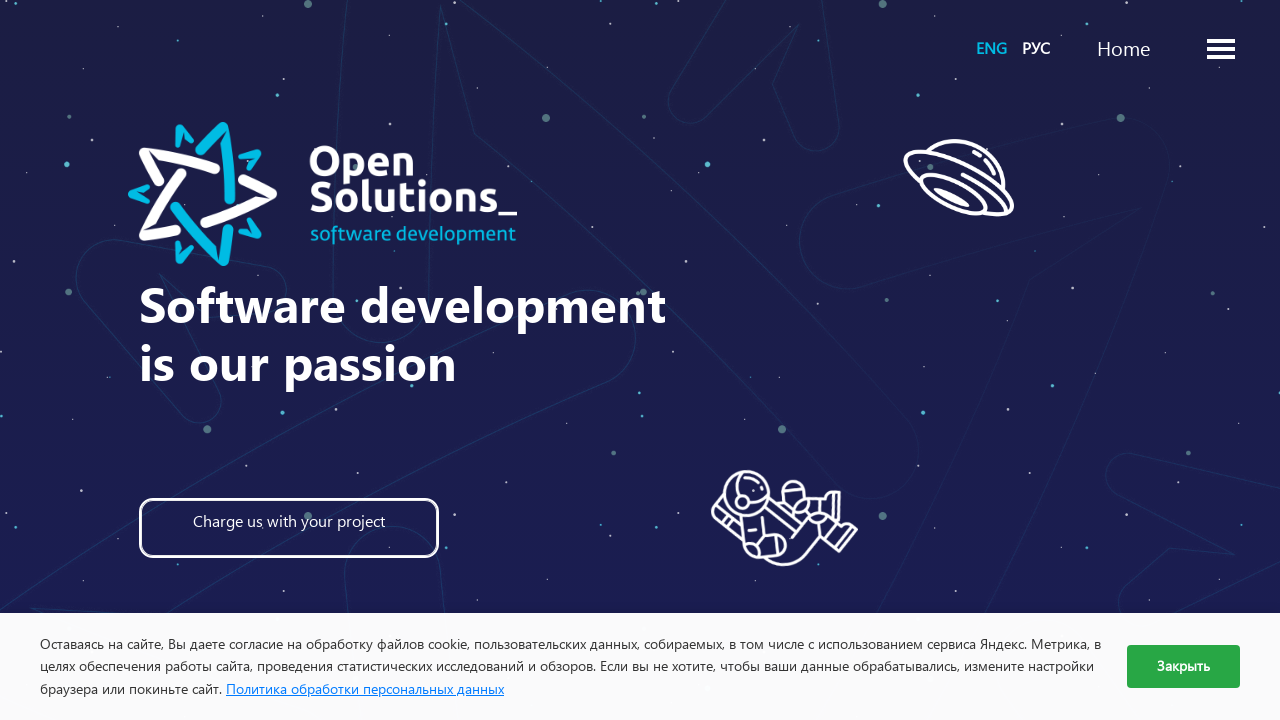

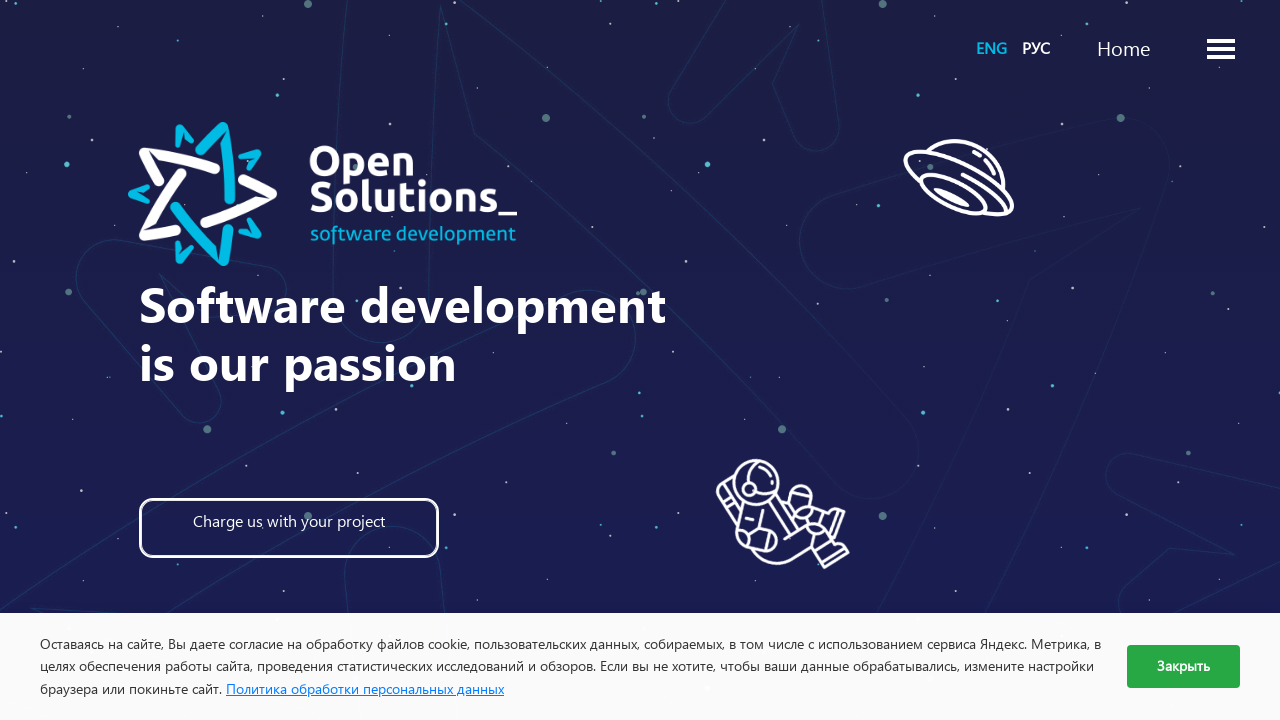